Tests scrolling to a specific element on the page

Starting URL: https://www.softwaretestingmaterial.com/inheritance-in-java/

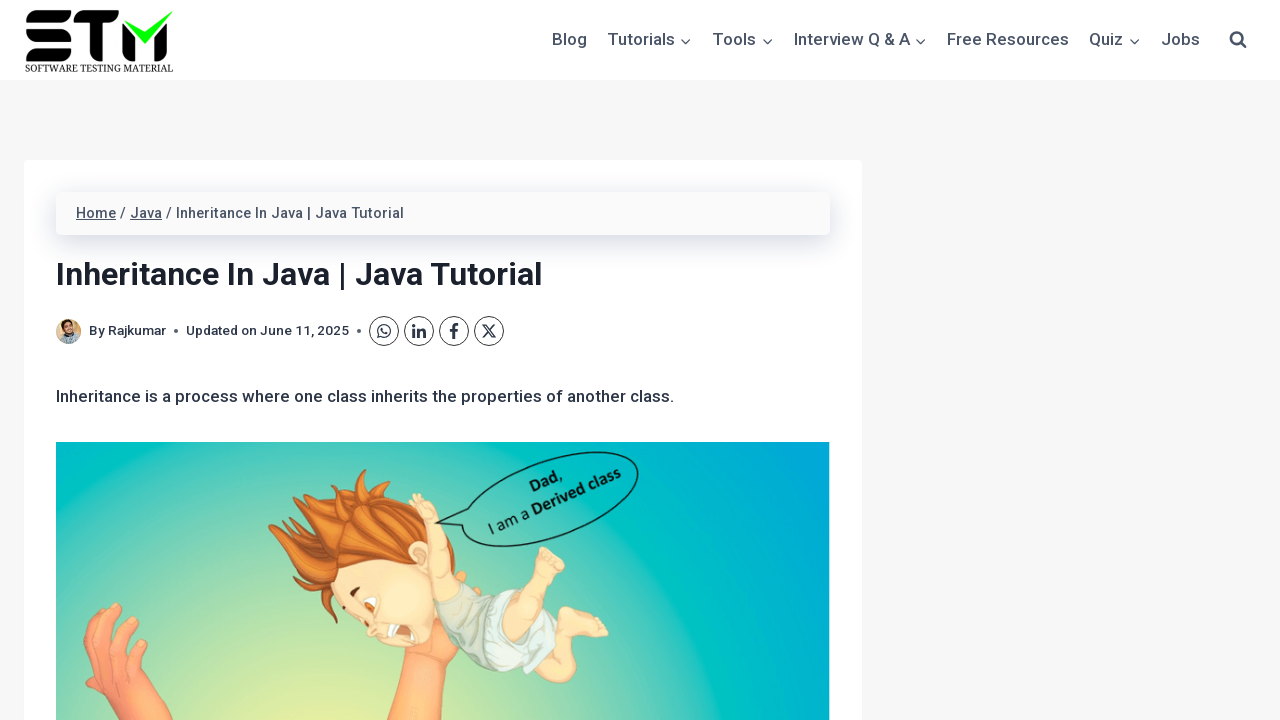

Set viewport size to 1920x1080
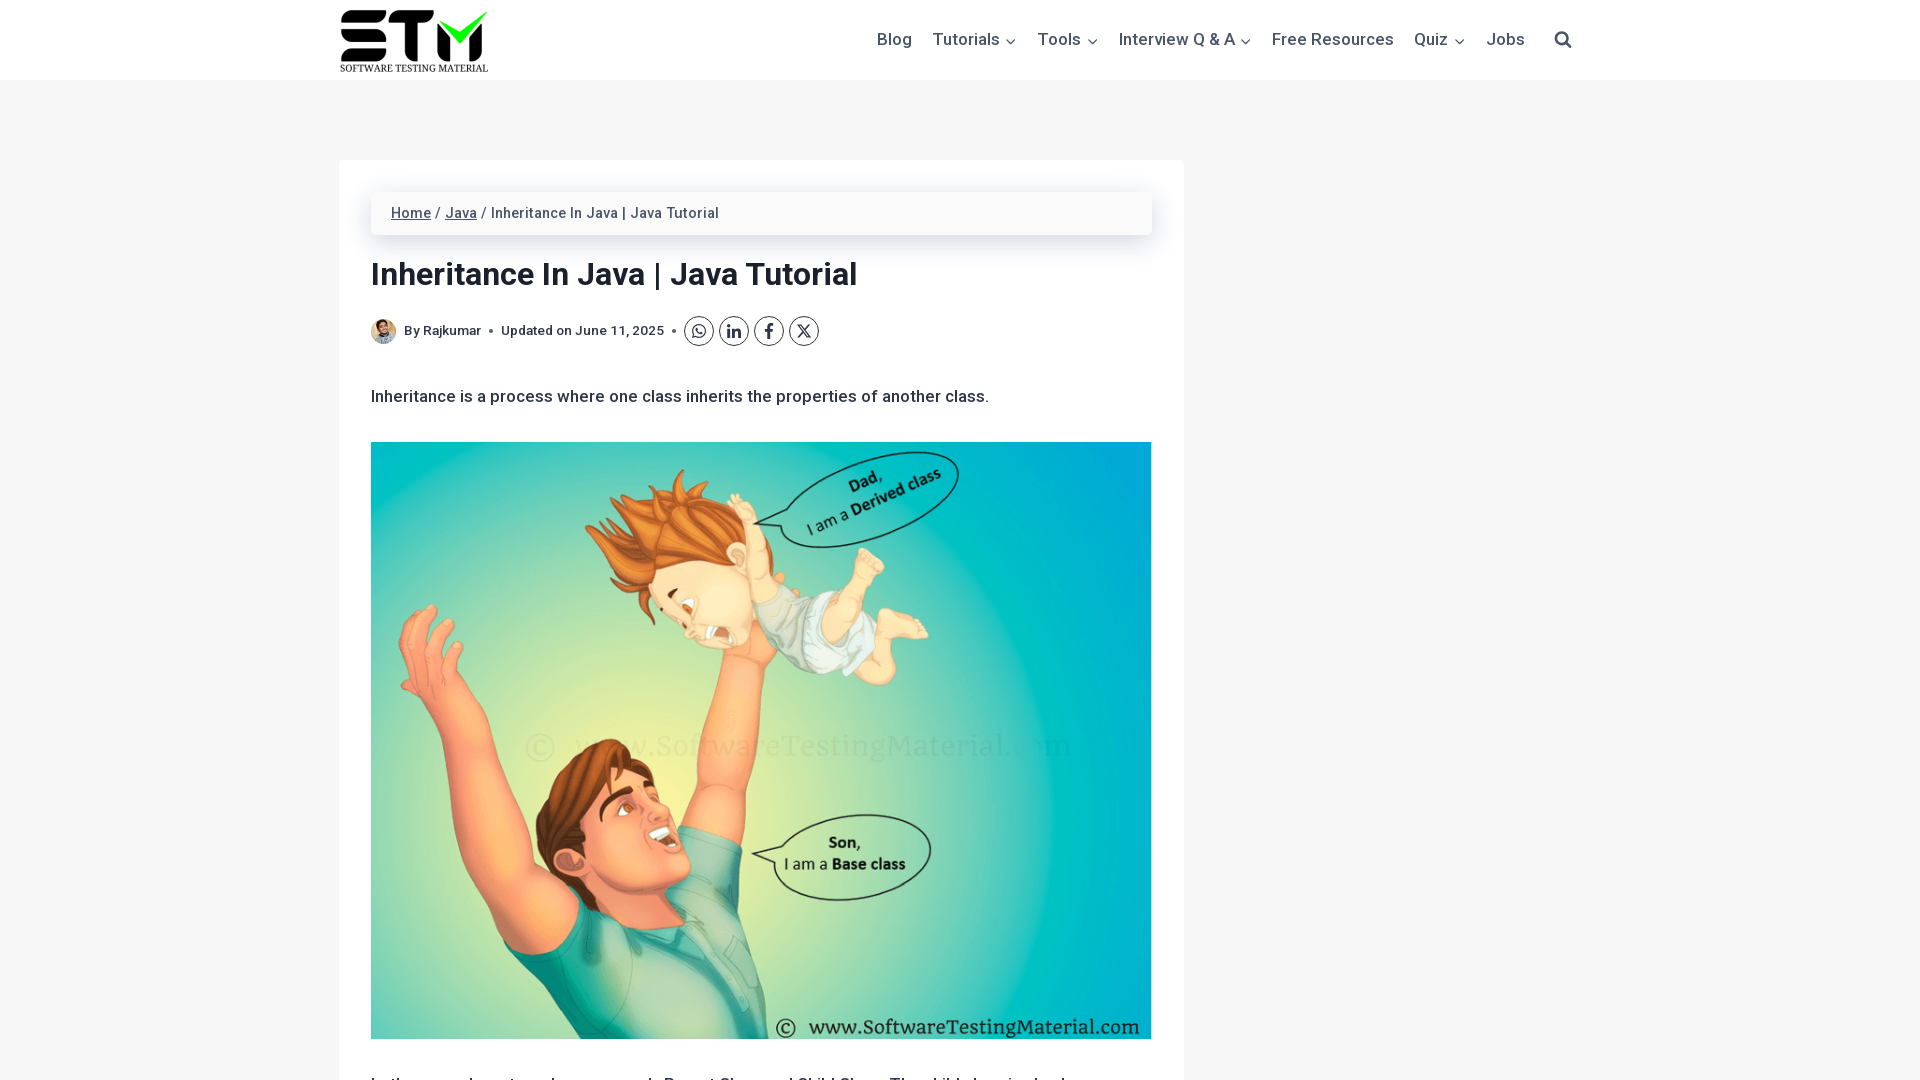

Located Sitemap link element
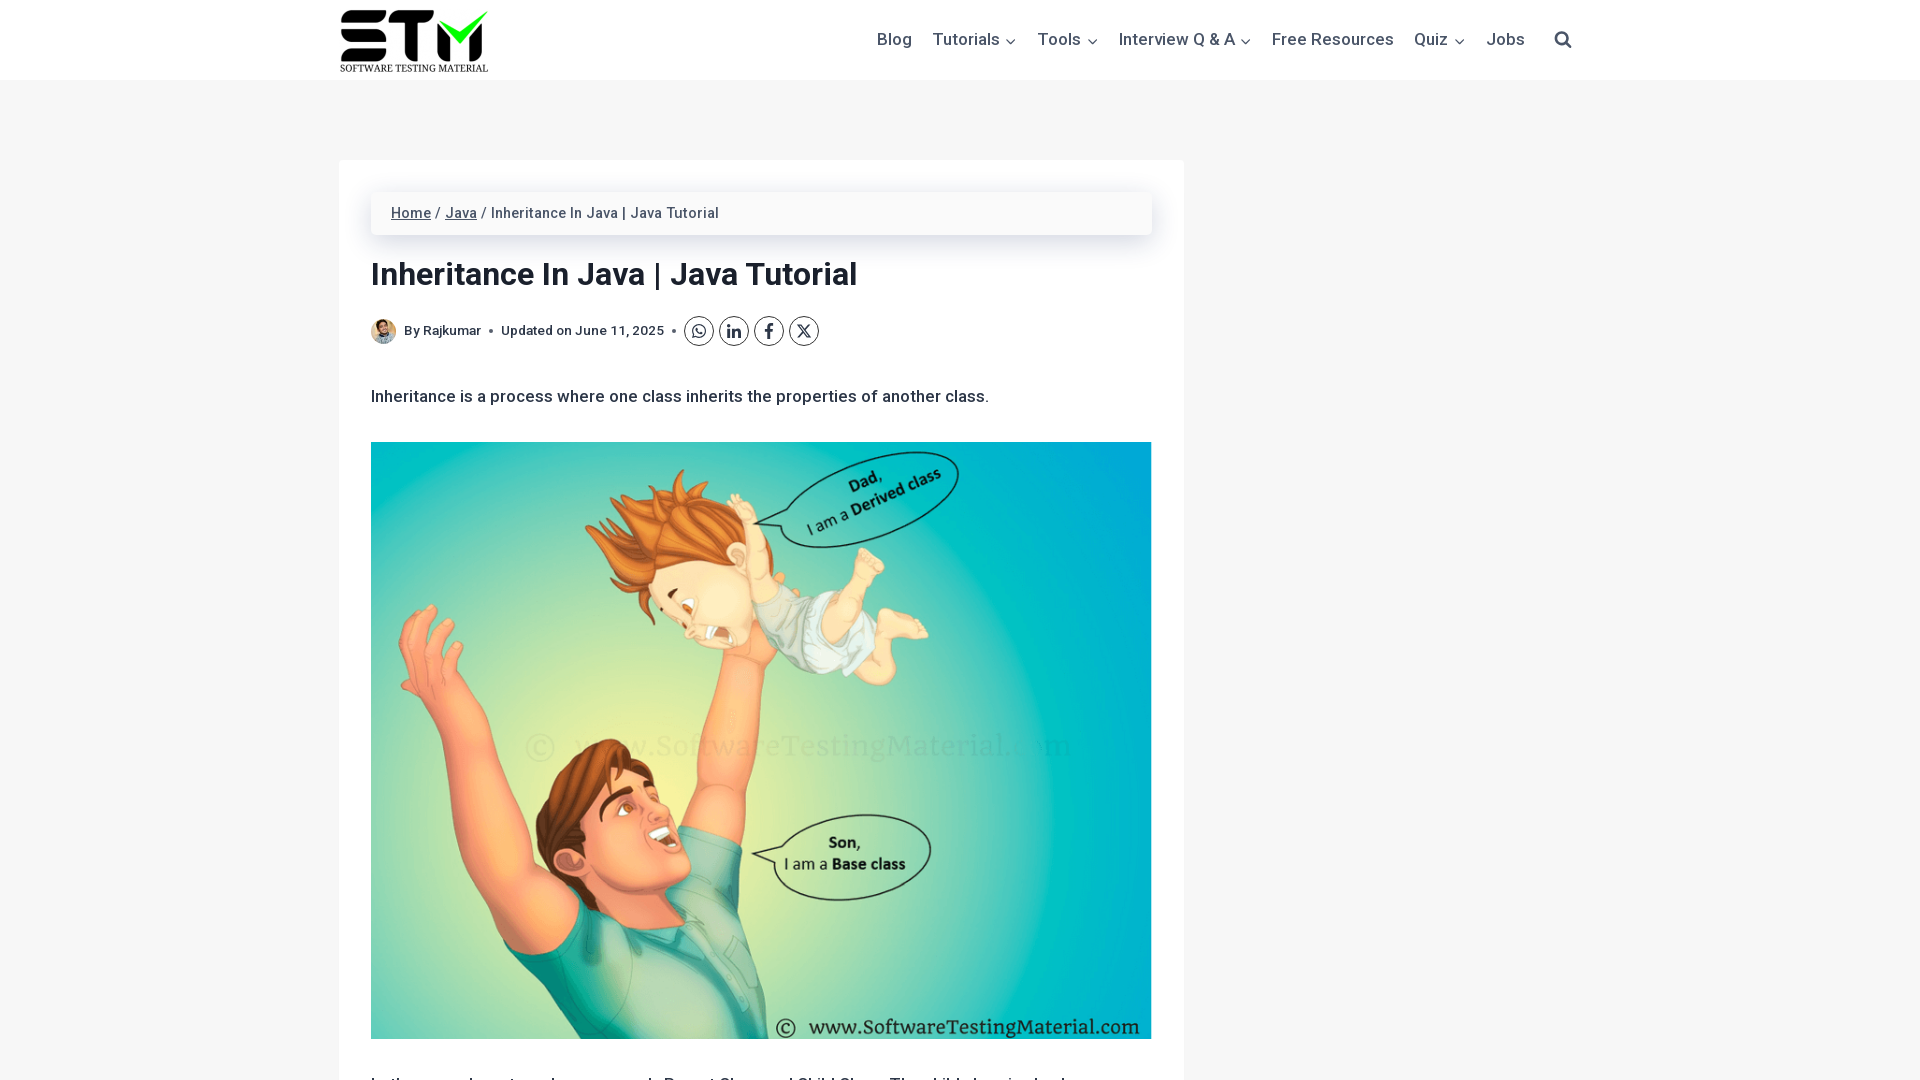

Scrolled to Sitemap link by moving mouse to element
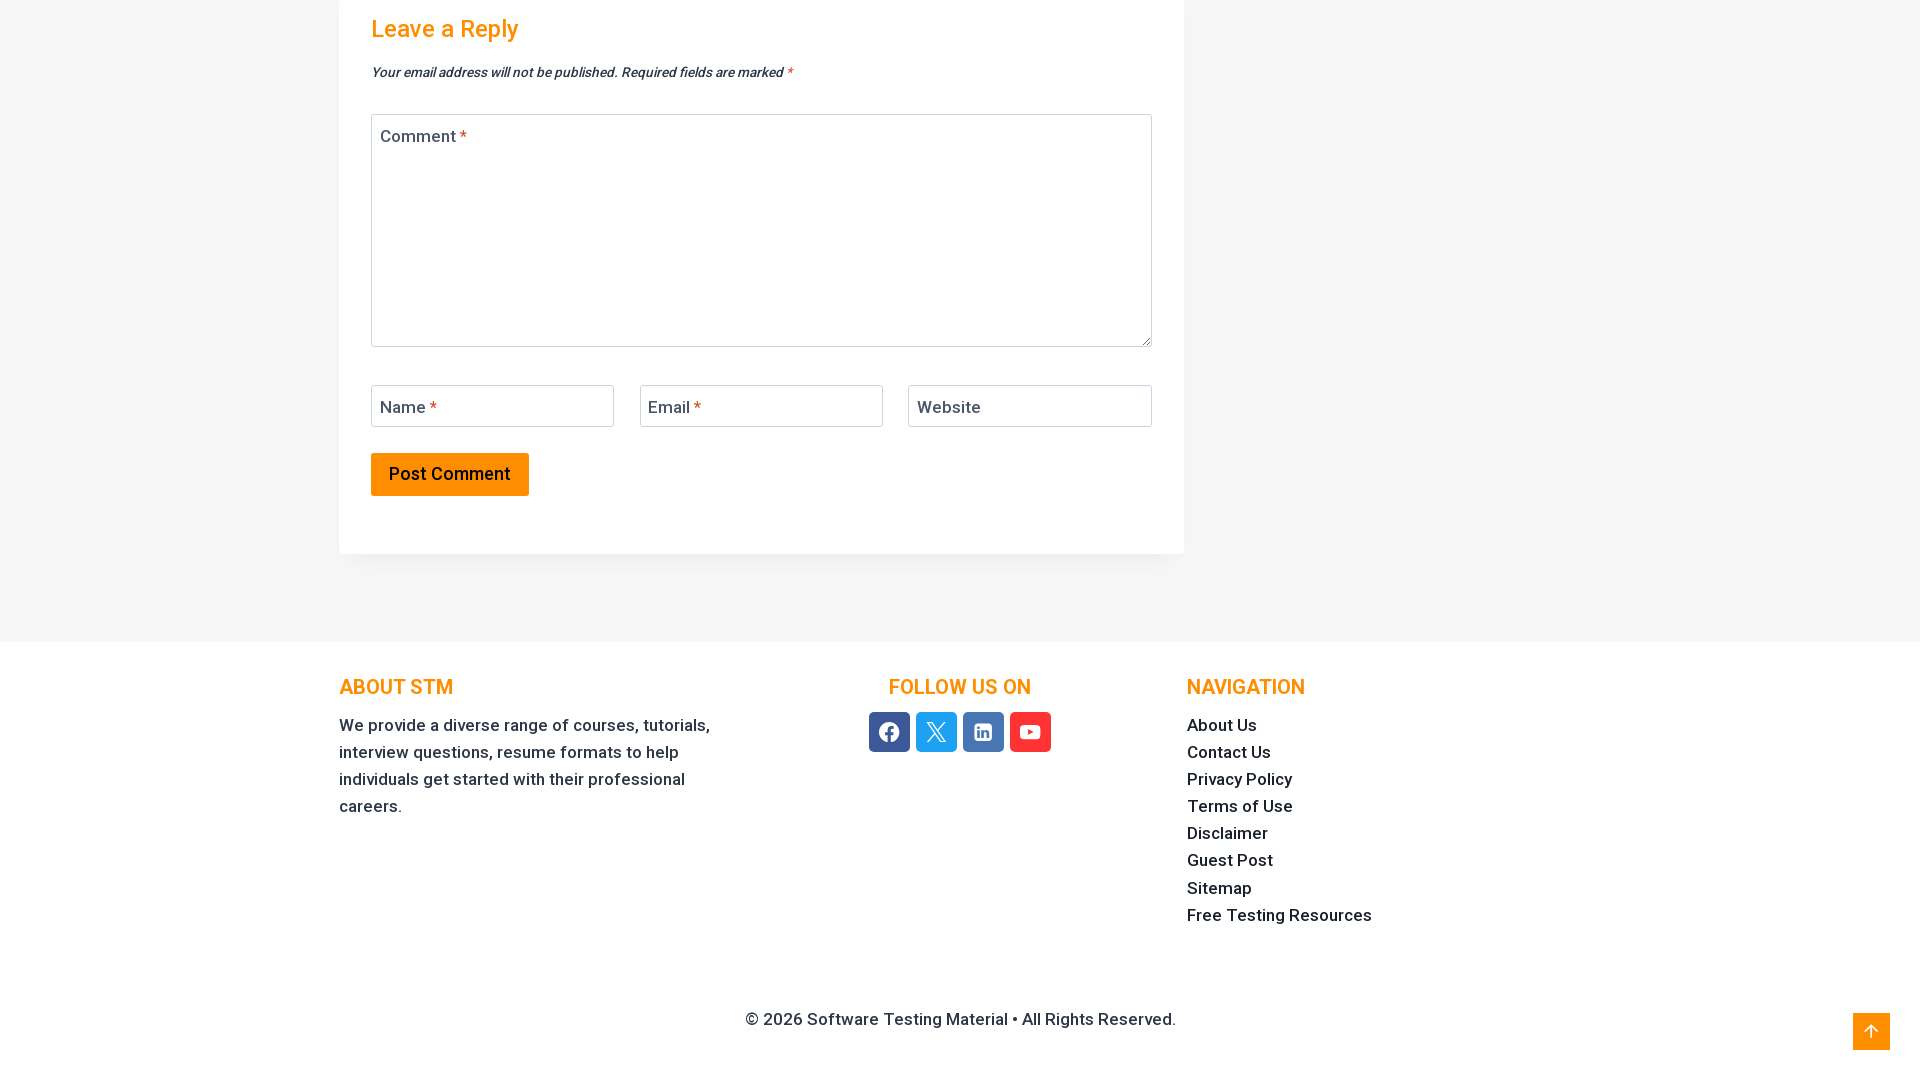

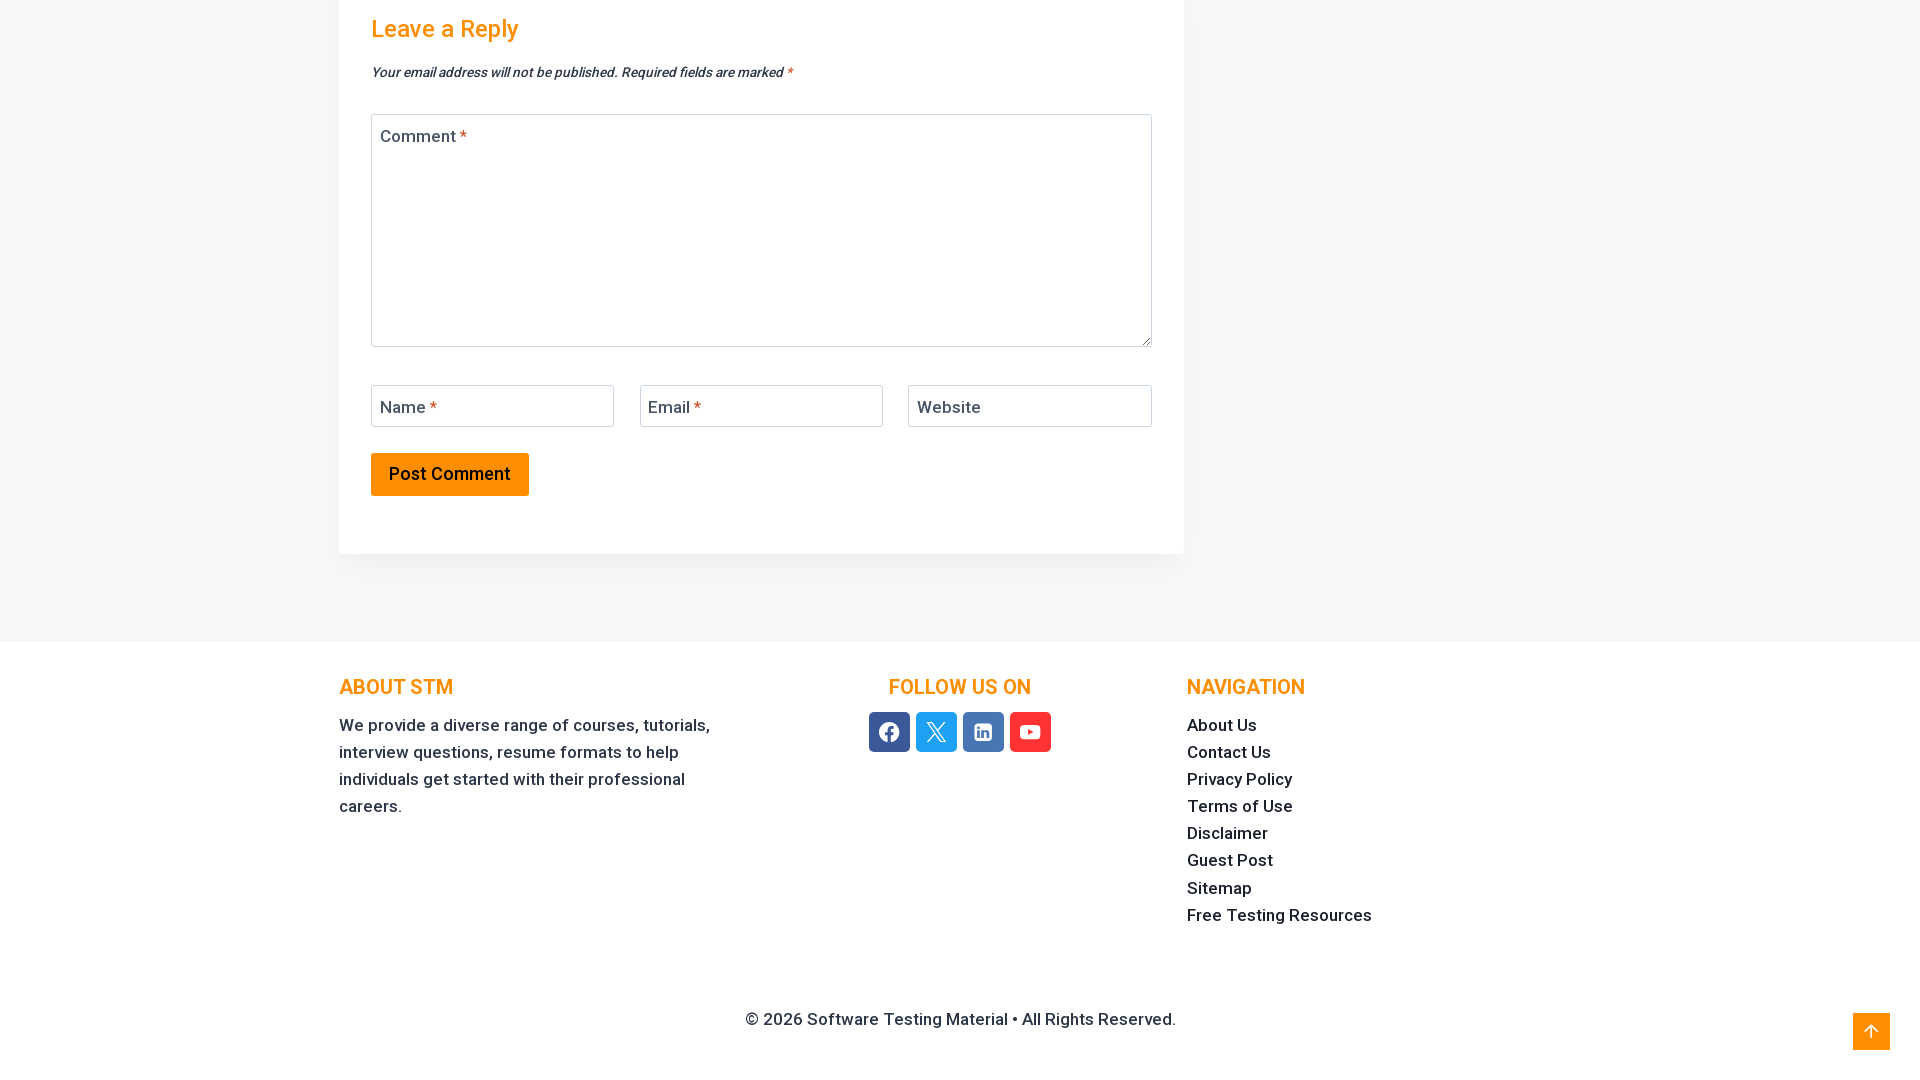